Tests browser window management methods by navigating to a website and changing window states between maximized and fullscreen modes

Starting URL: https://wisequarter.com

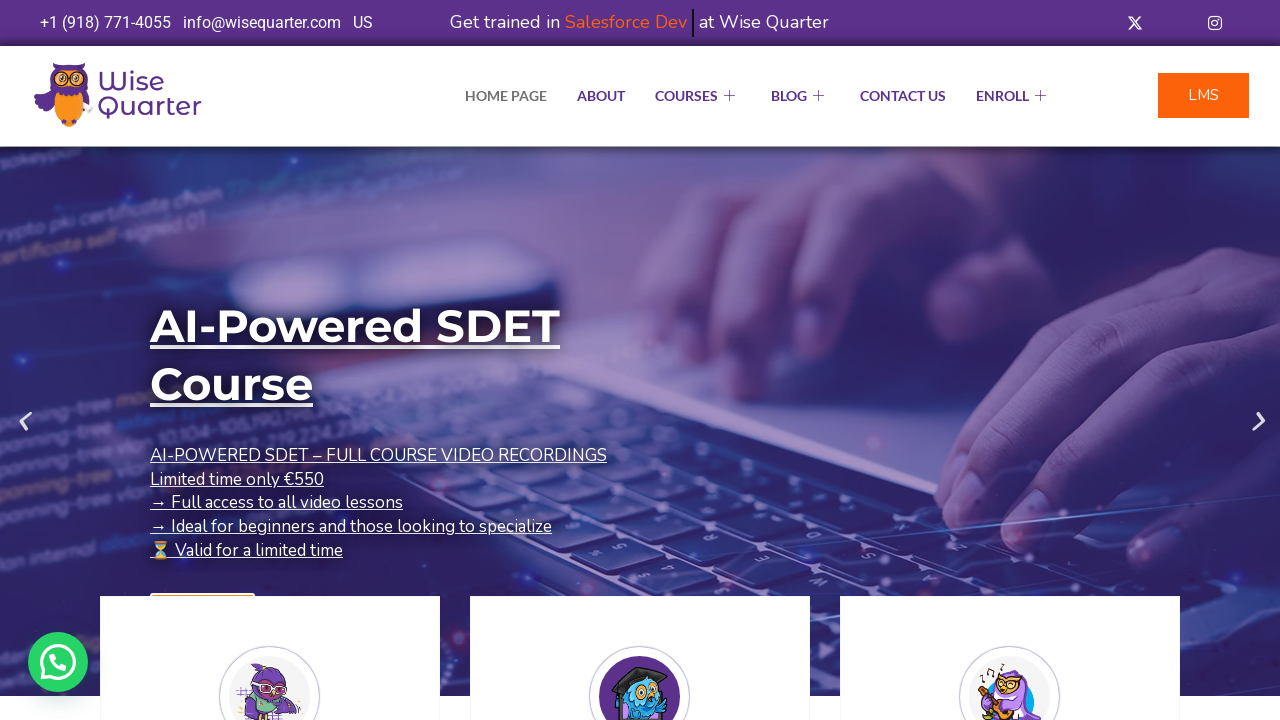

Set viewport size to 1920x1080 (maximized state)
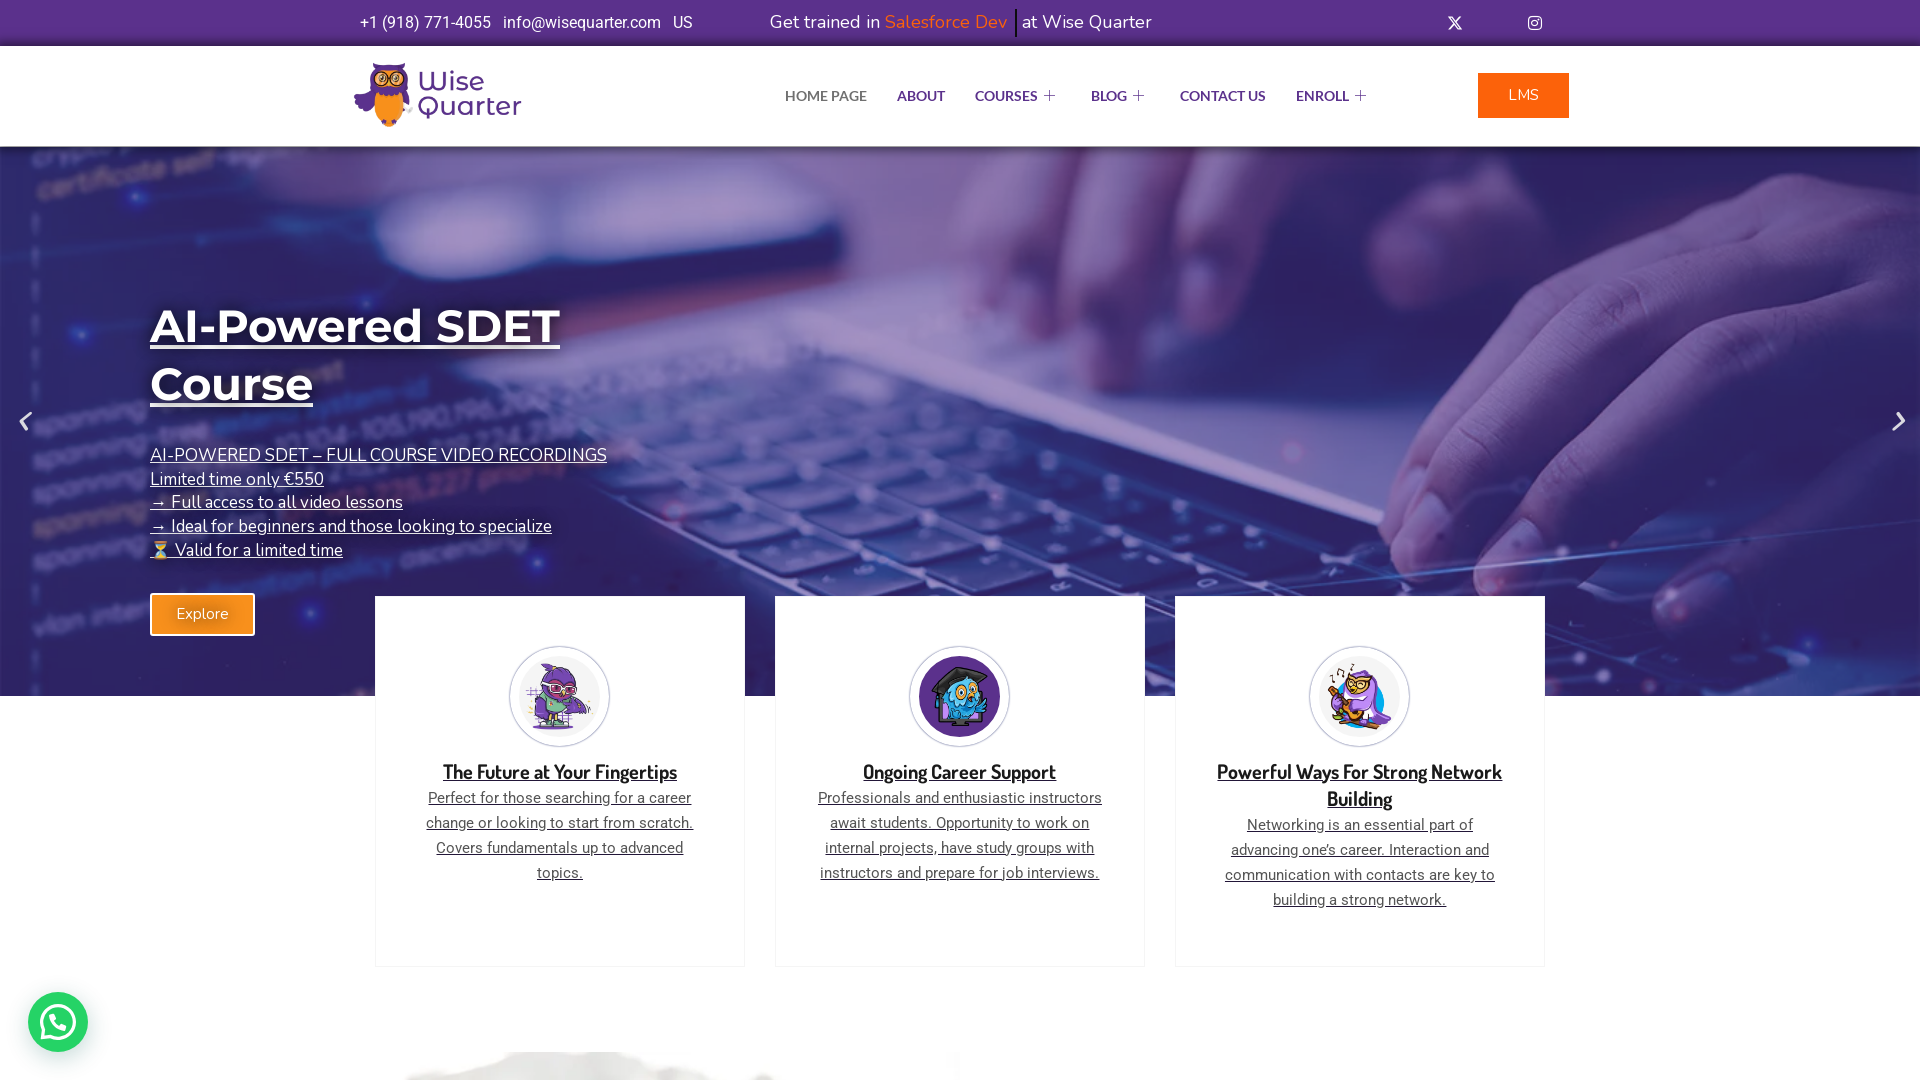

Waited 2 seconds to observe maximized window state
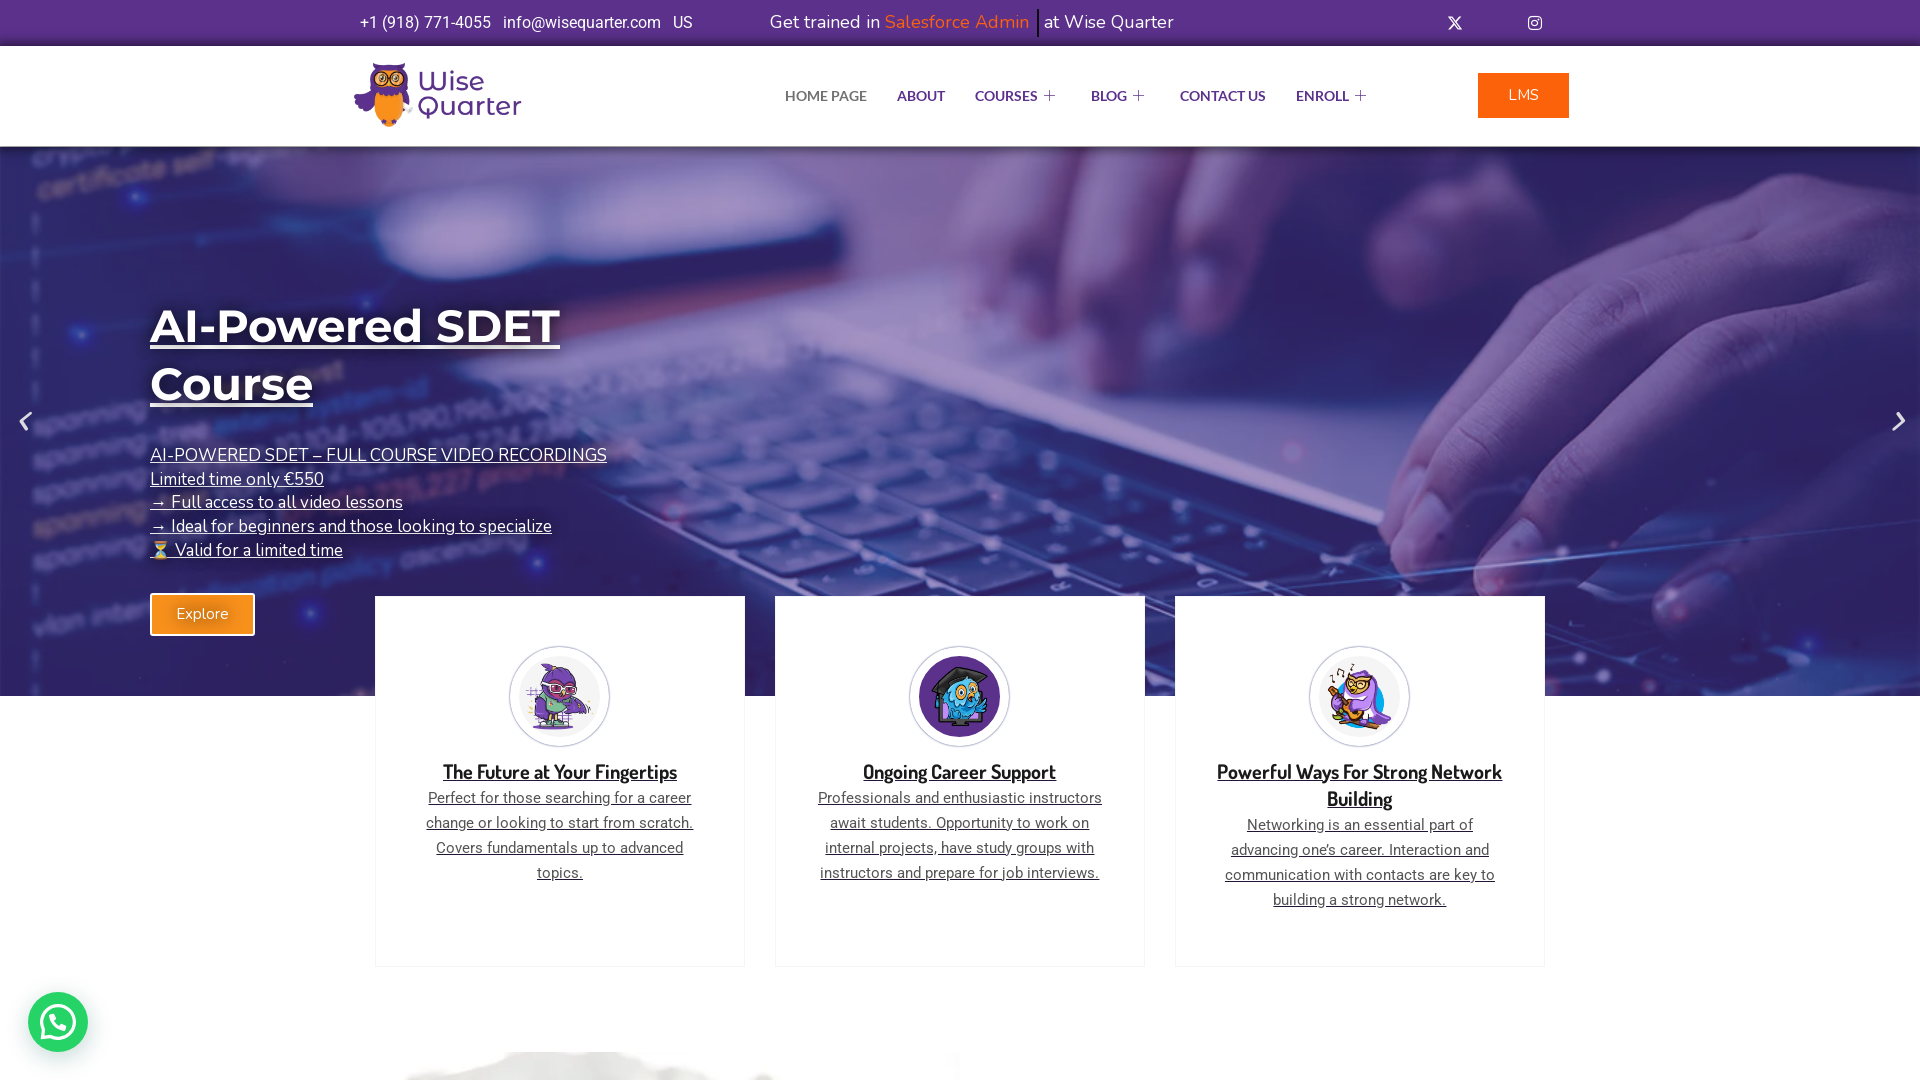

Page DOM content loaded and ready
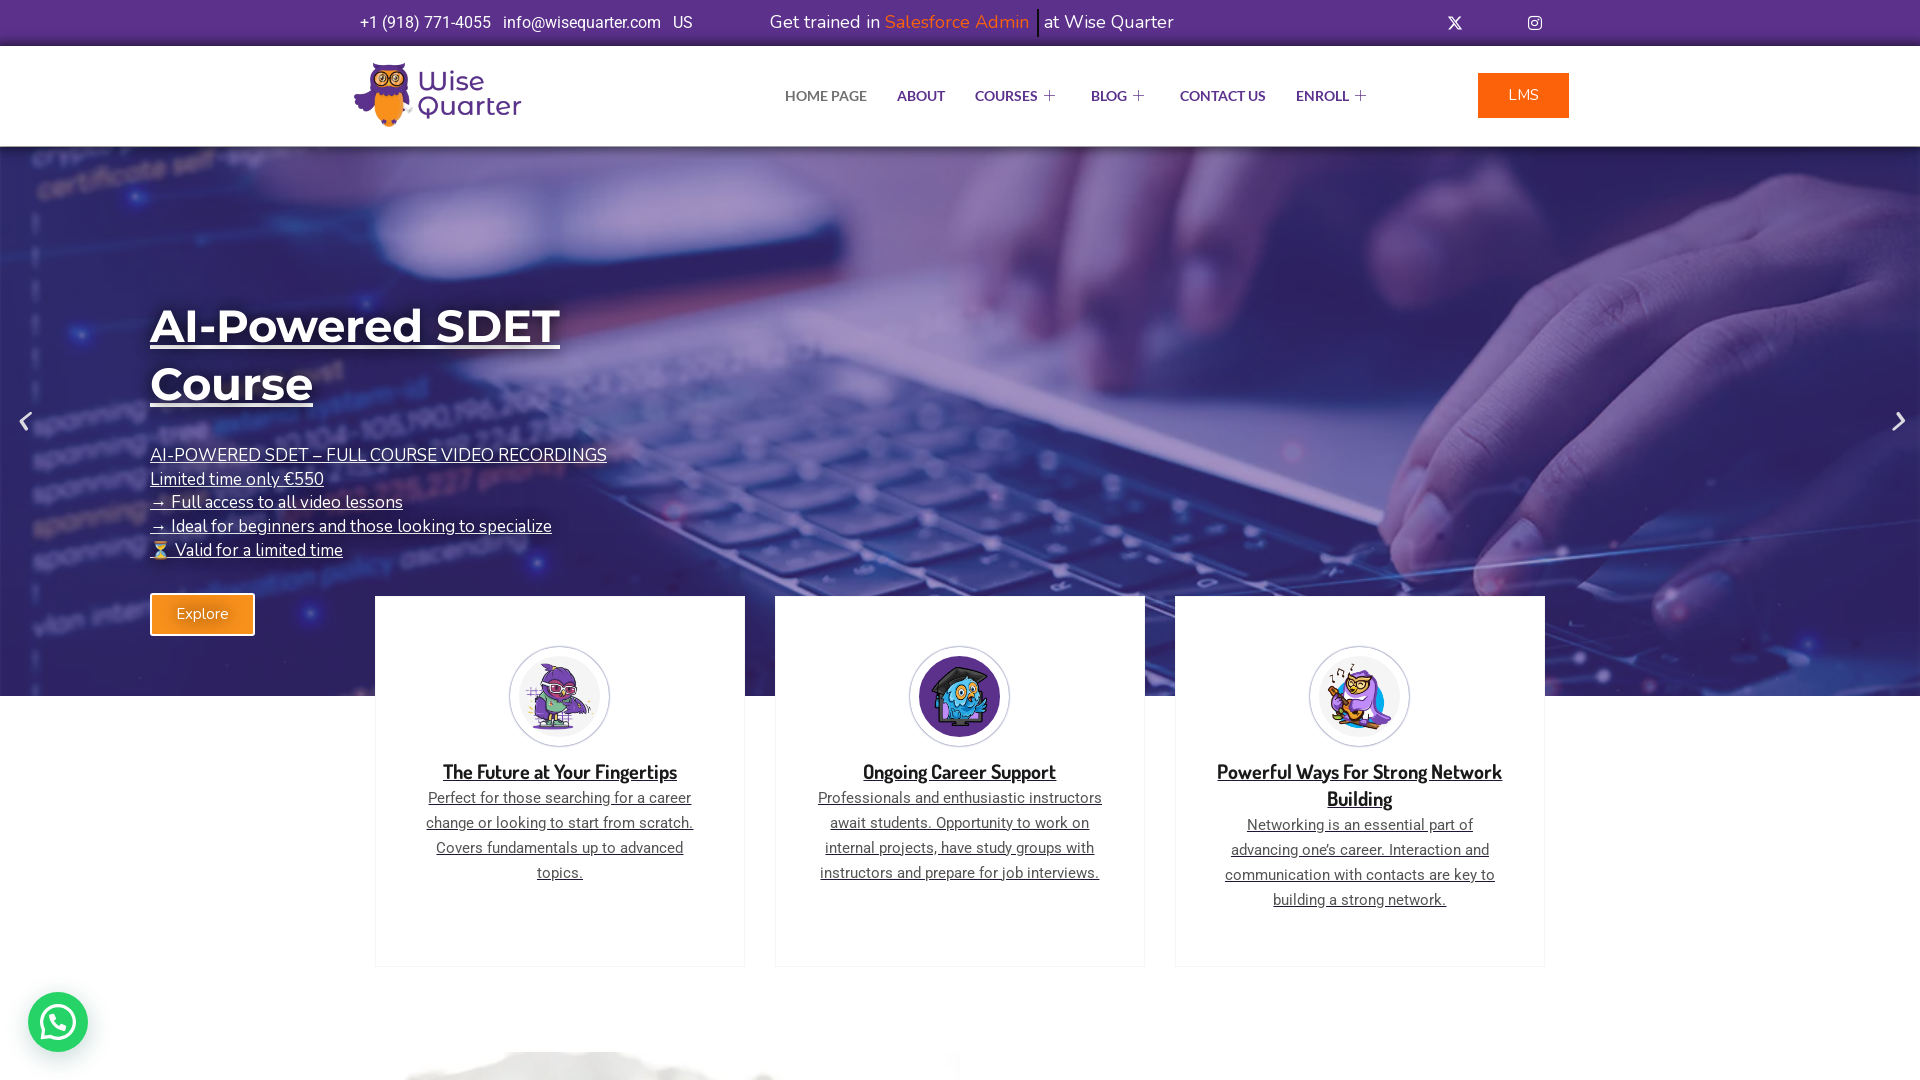

Waited 3 seconds to observe the loaded page
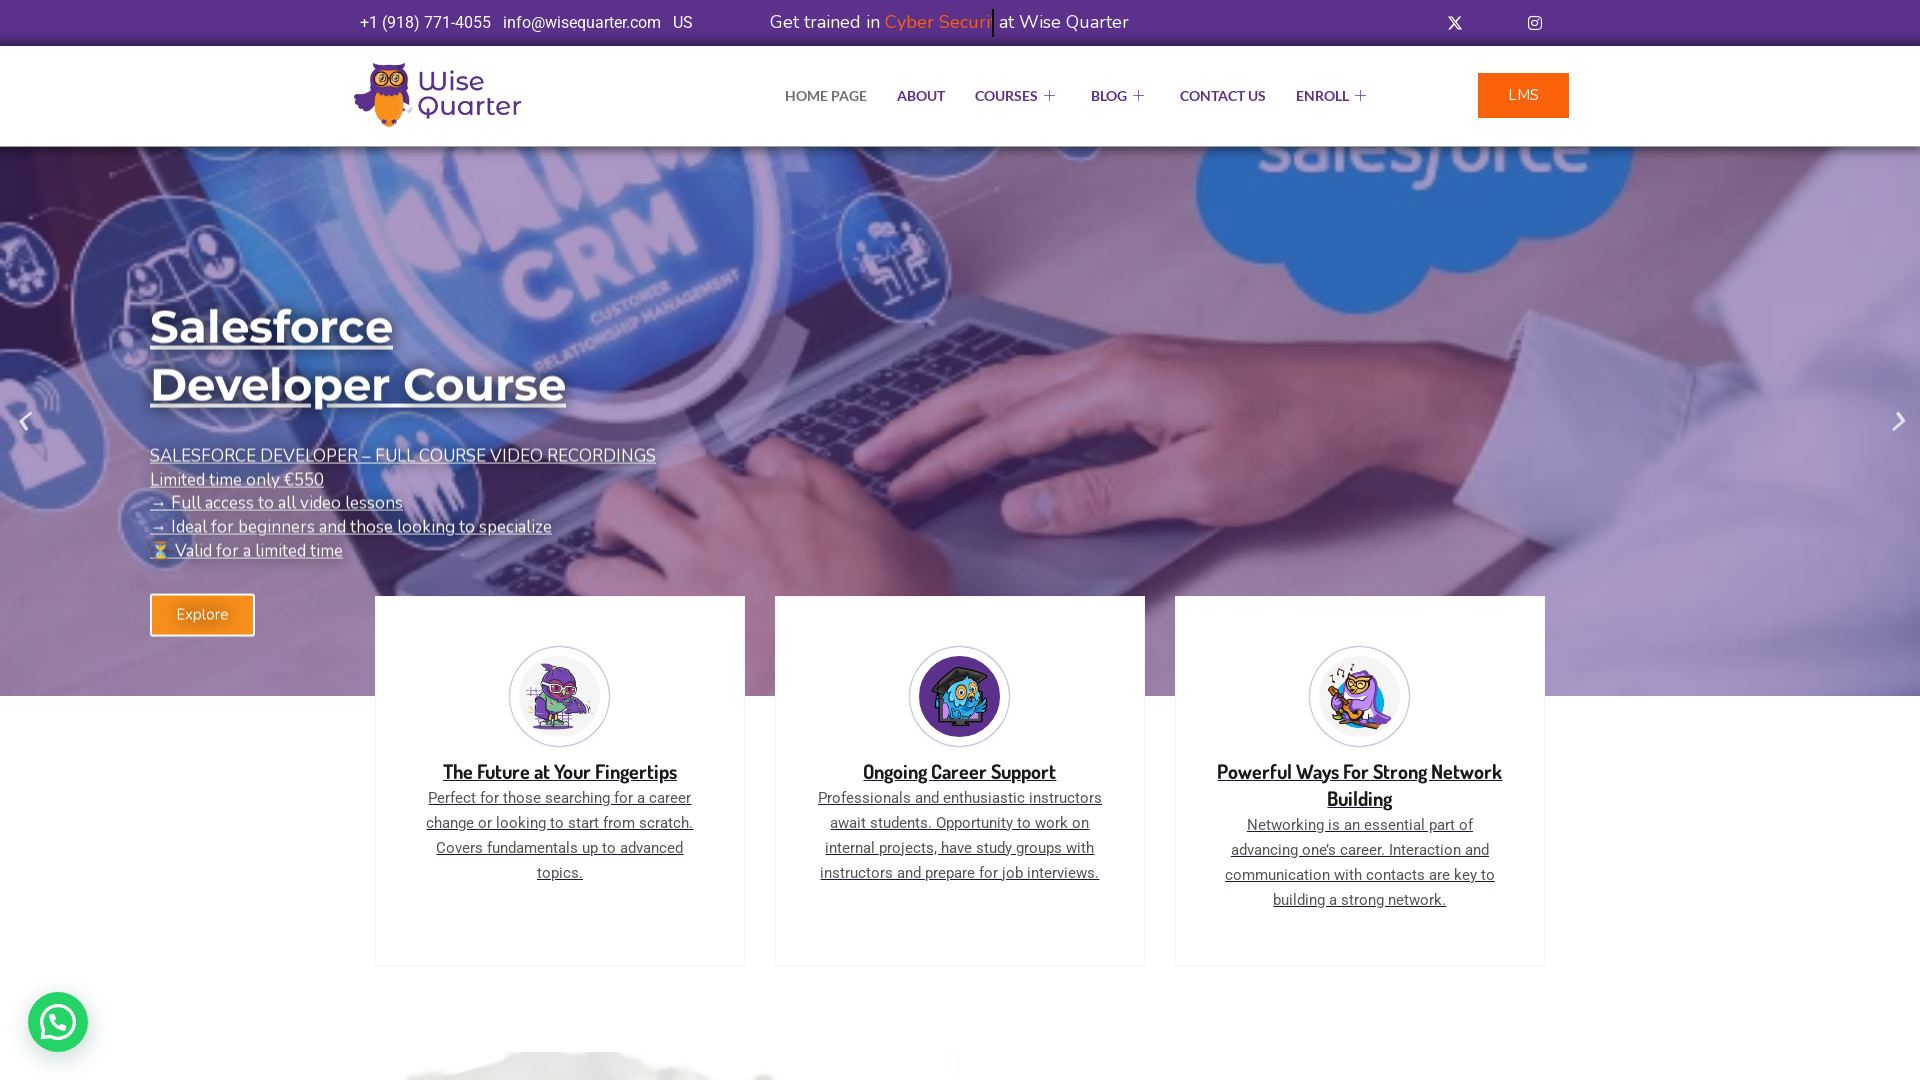

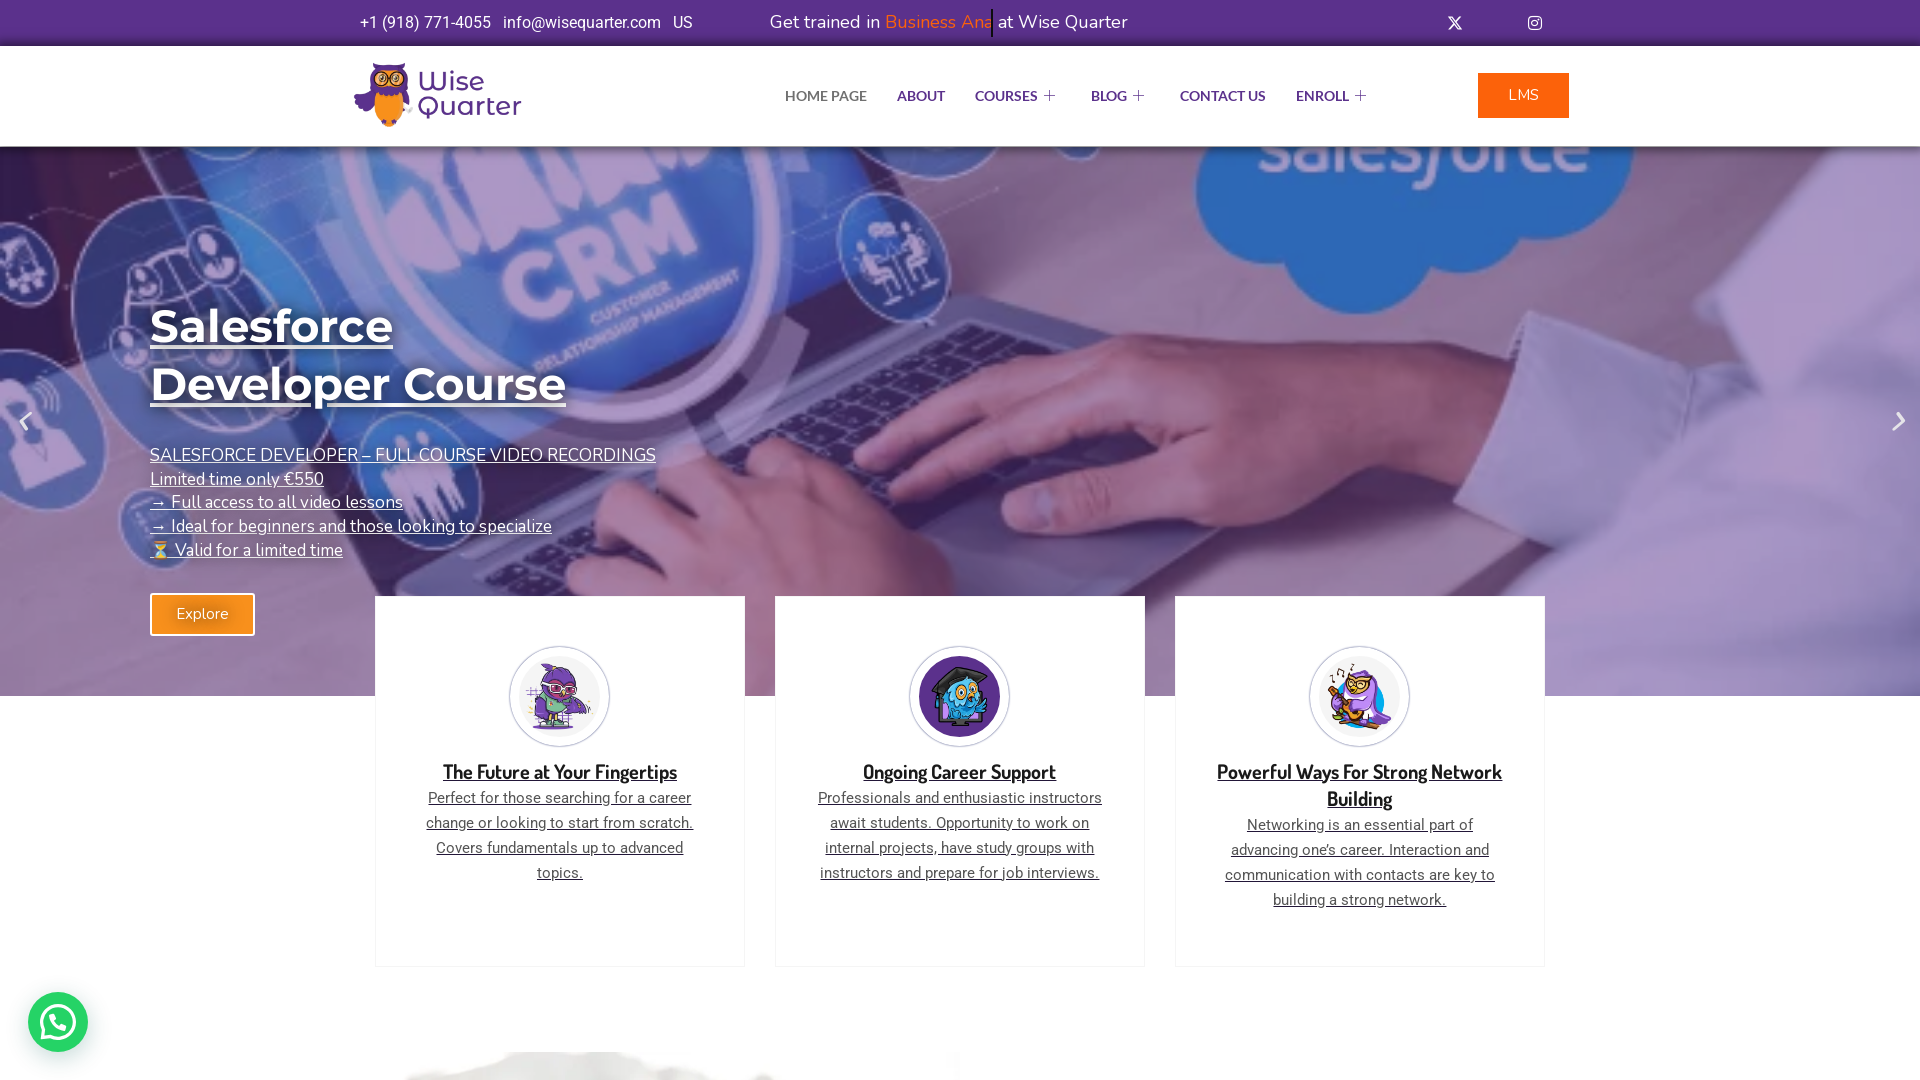